Tests user registration flow by filling out a complete registration form with personal information and submitting it

Starting URL: https://parabank.parasoft.com/parabank/index.htm

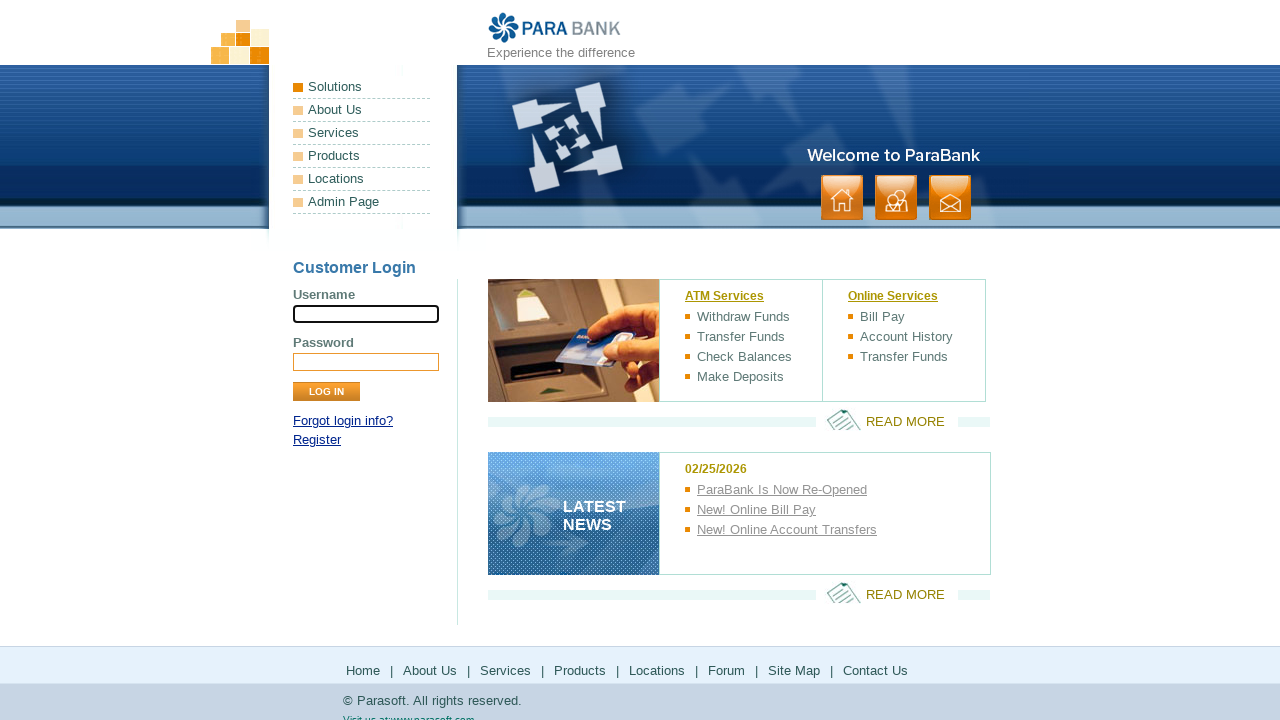

Clicked on register link to navigate to registration page at (317, 440) on xpath=//a[contains(@href, 'register.htm')]
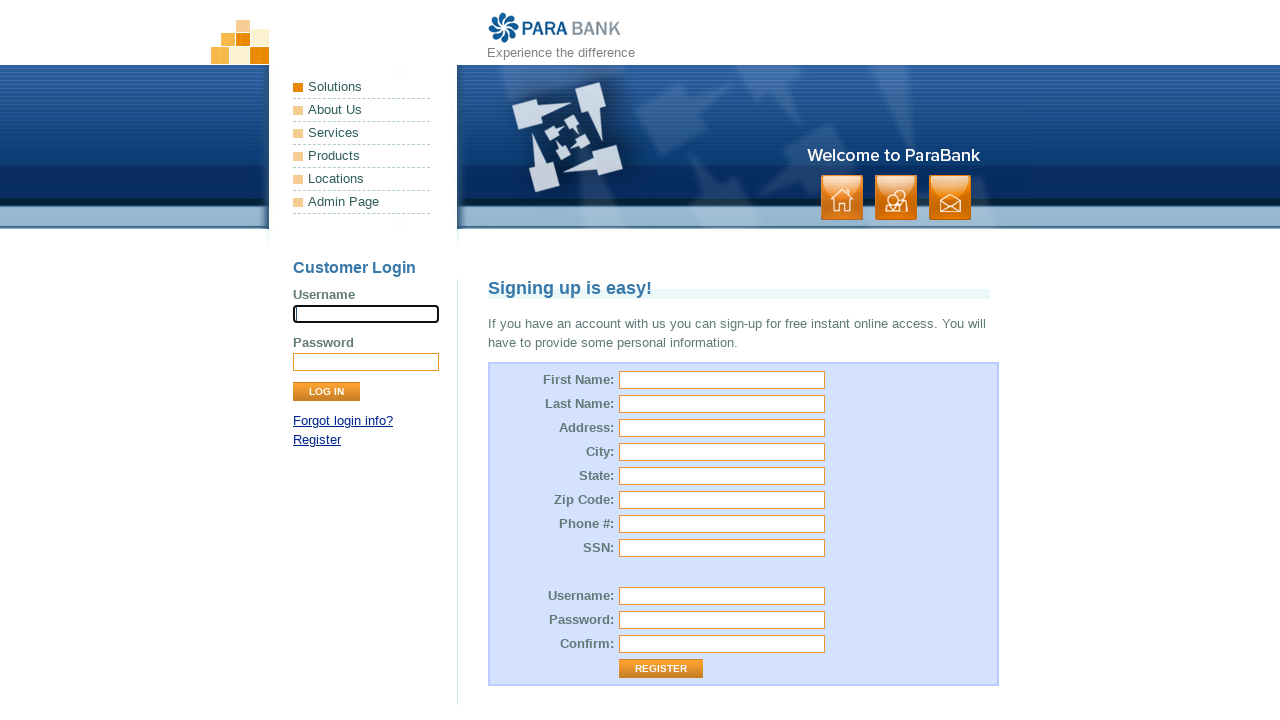

Filled first name field with 'Ahmet' on //input[@name='customer.firstName']
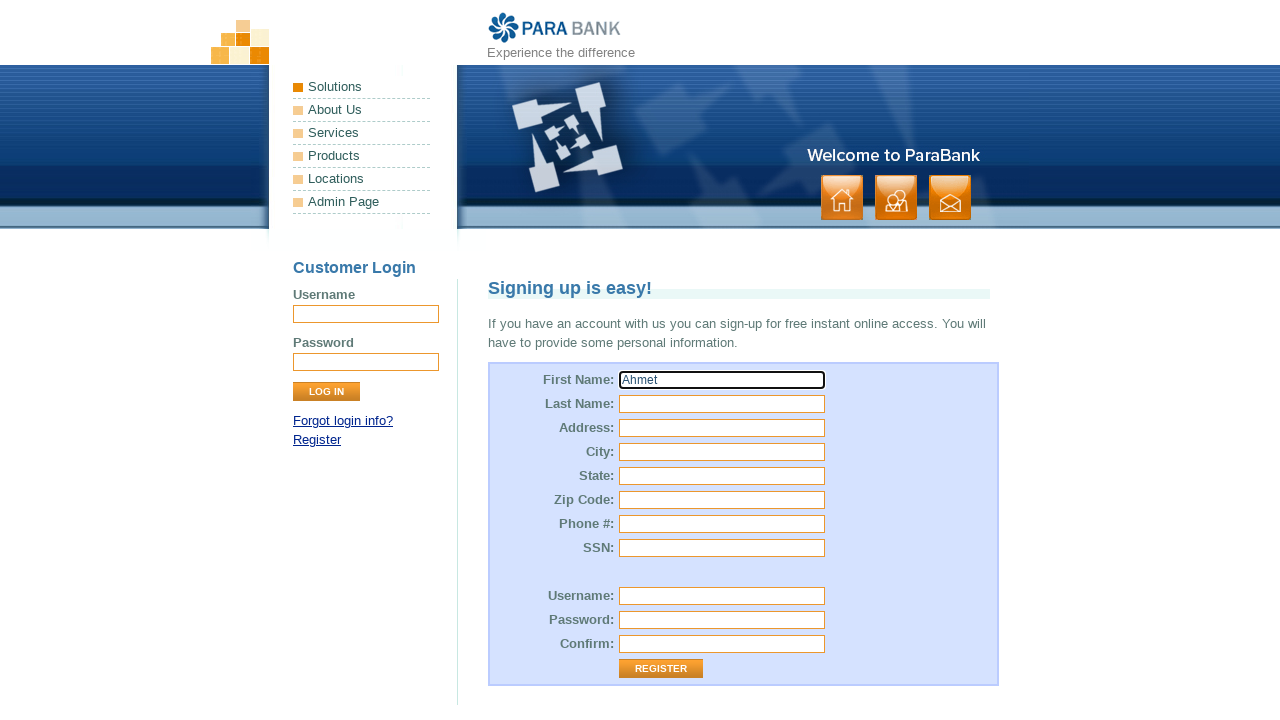

Filled last name field with 'Yilmaz' on //input[@id='customer.lastName']
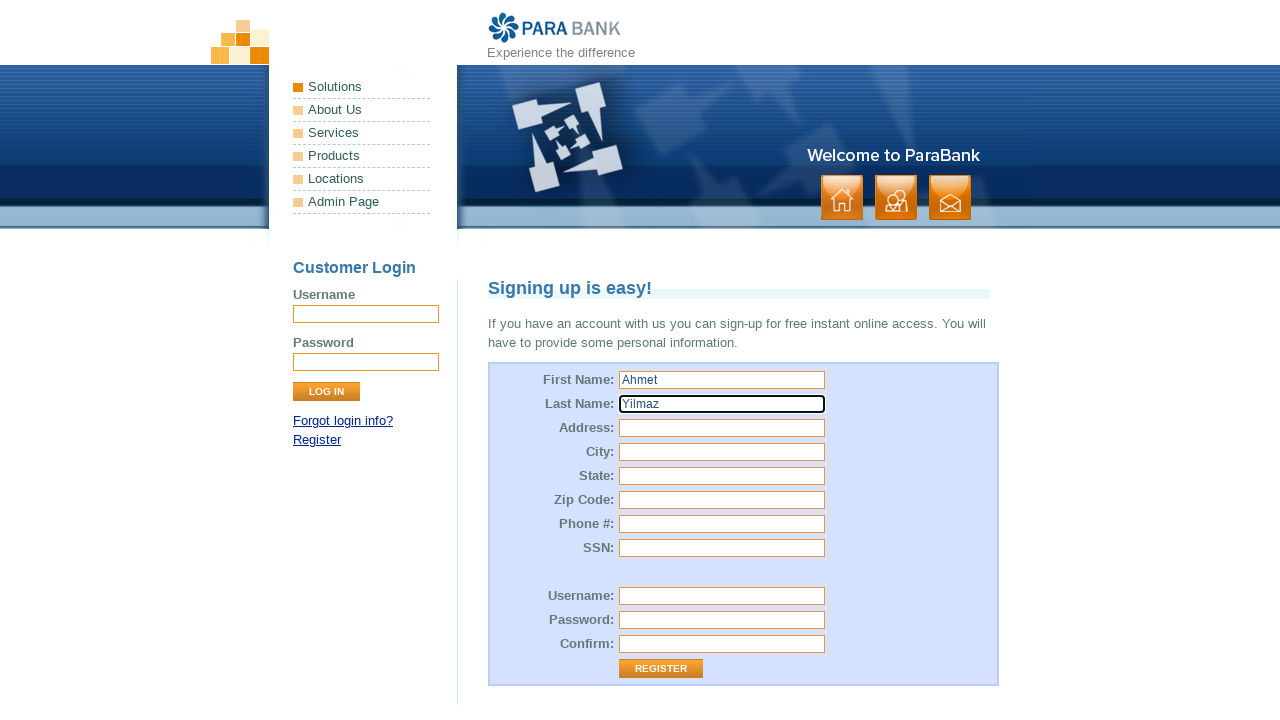

Filled street address field with '123 Main Street' on //input[@id='customer.address.street']
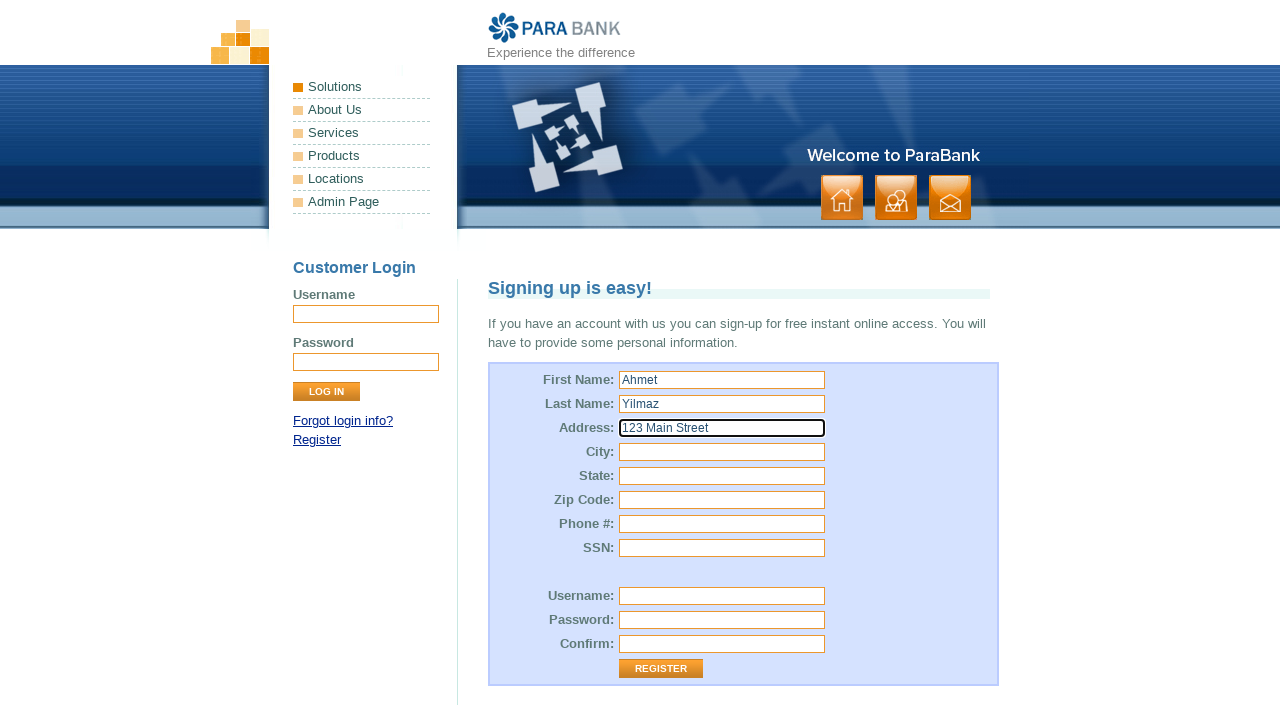

Filled city field with 'Istanbul' on //input[@name='customer.address.city']
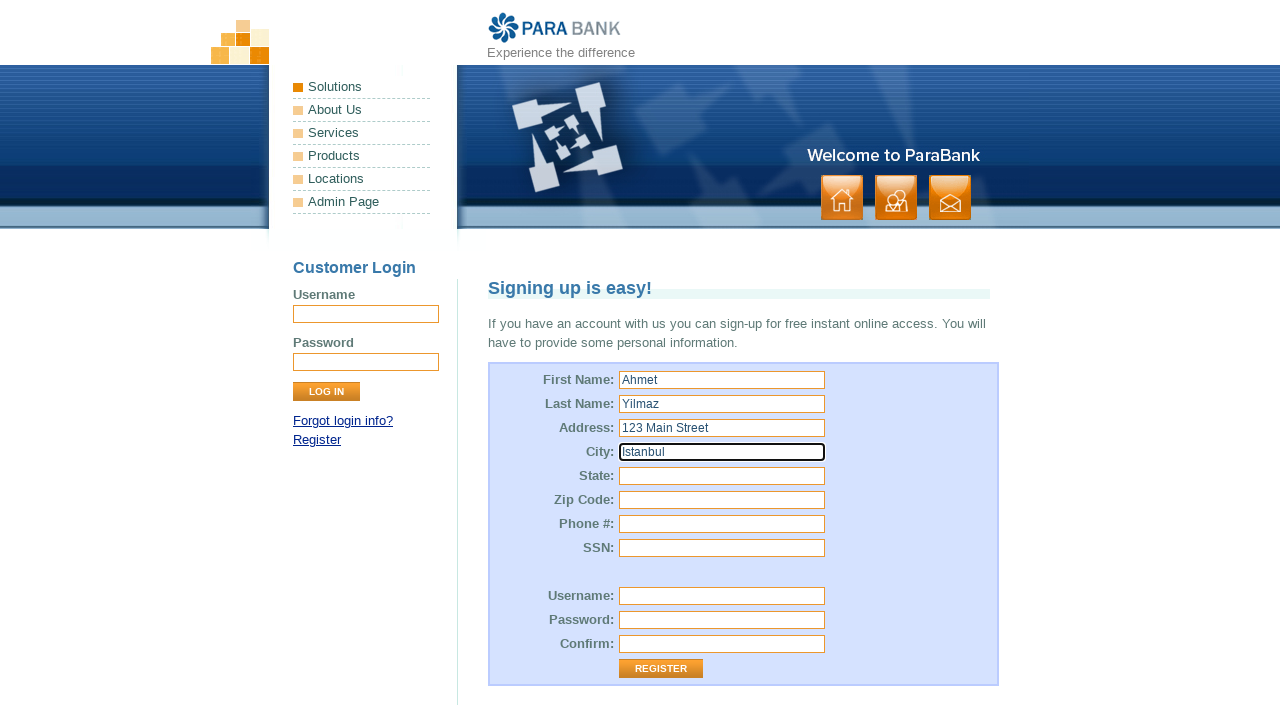

Filled state field with 'Istanbul' on //input[@id='customer.address.state']
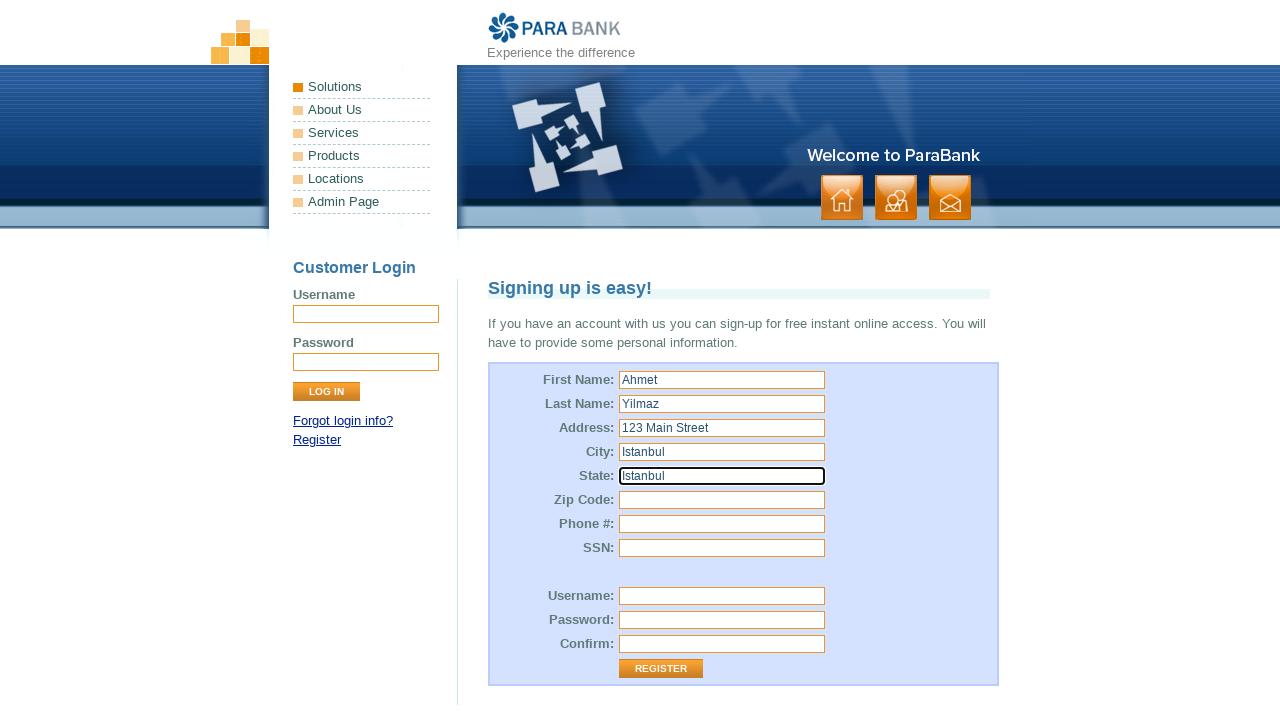

Filled zip code field with '34000' on //input[@id='customer.address.zipCode']
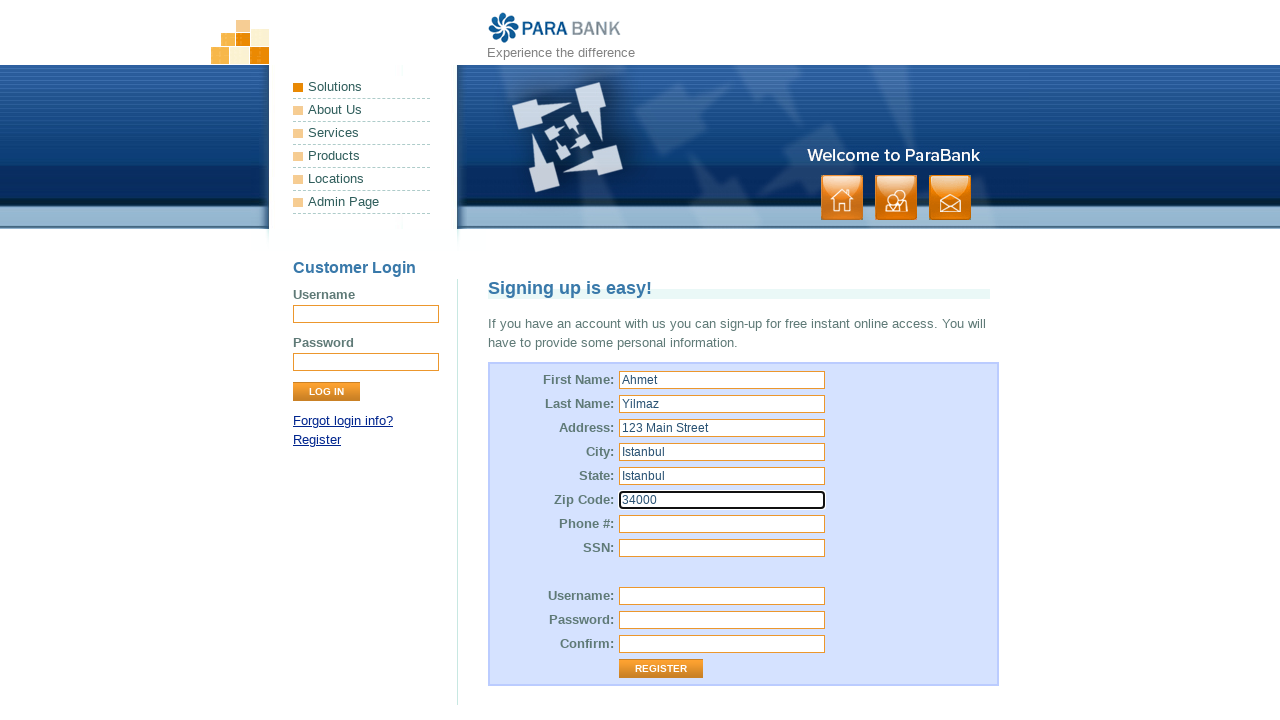

Filled phone number field with '5551234567' on //input[@id='customer.phoneNumber']
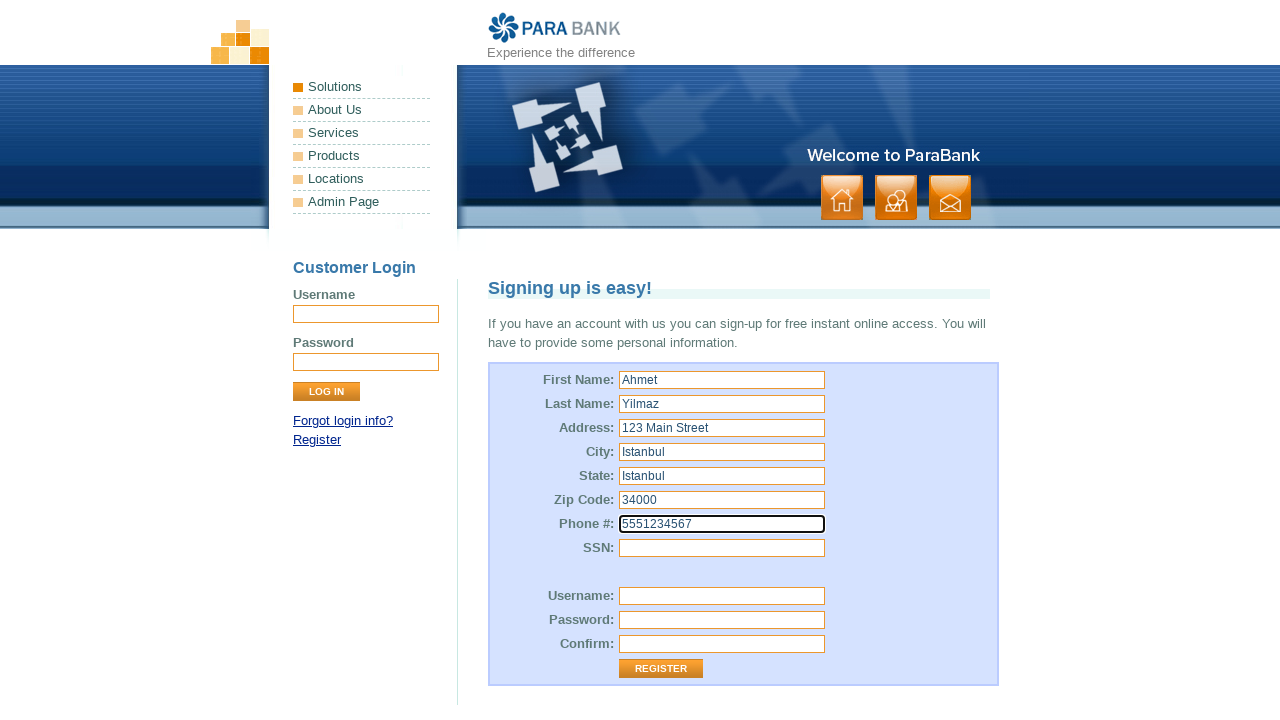

Filled SSN field with '123456789' on //input[@id='customer.ssn']
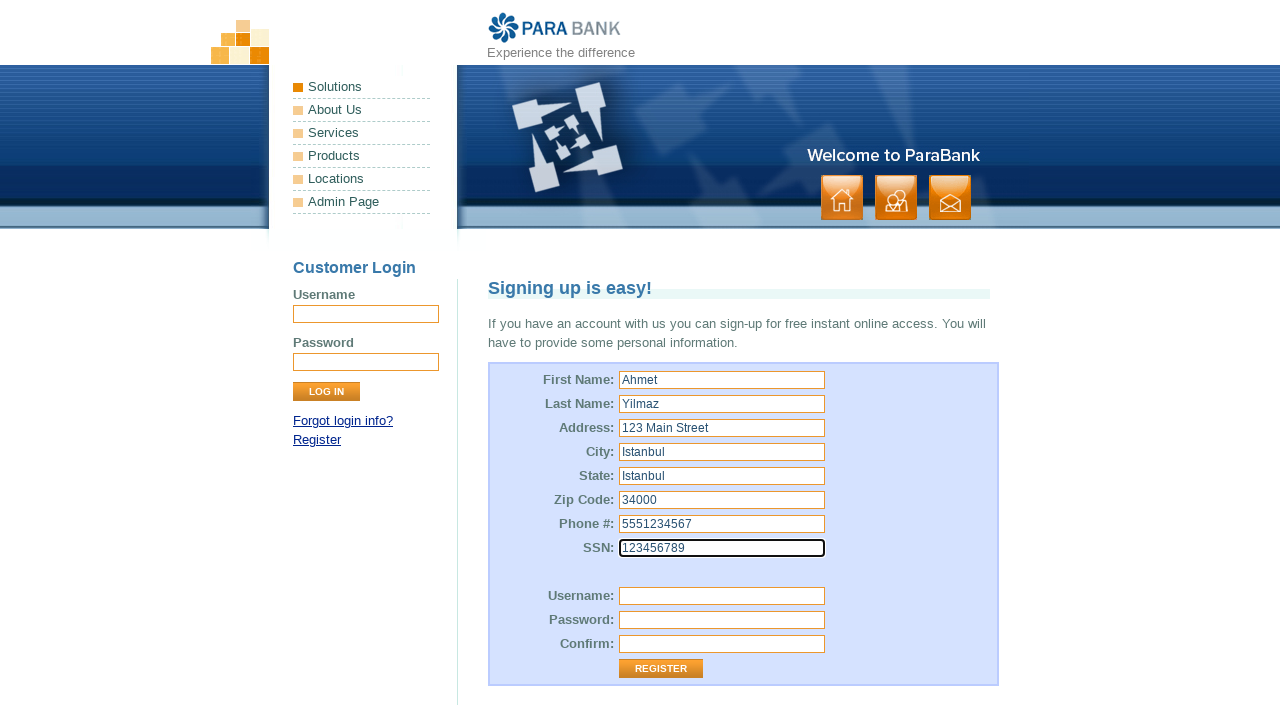

Filled username field with 'user7429' on //input[@id='customer.username']
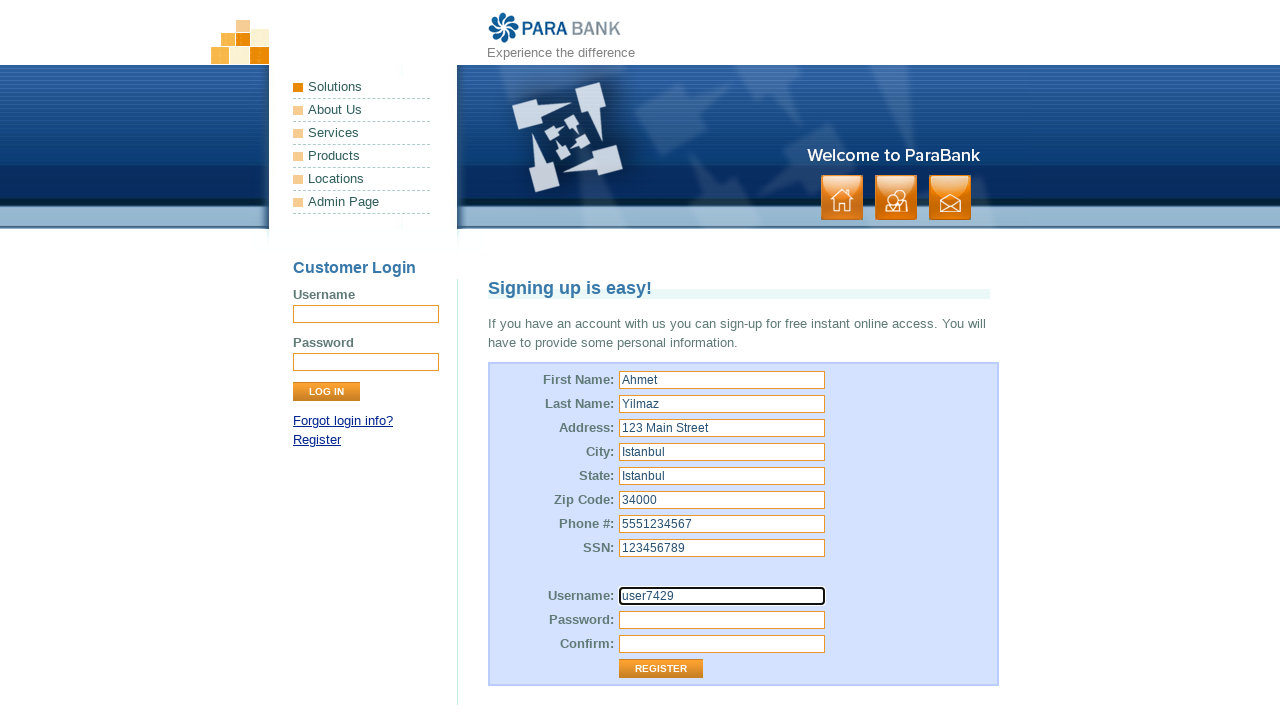

Filled password field with 'Password123' on //input[@id='customer.password']
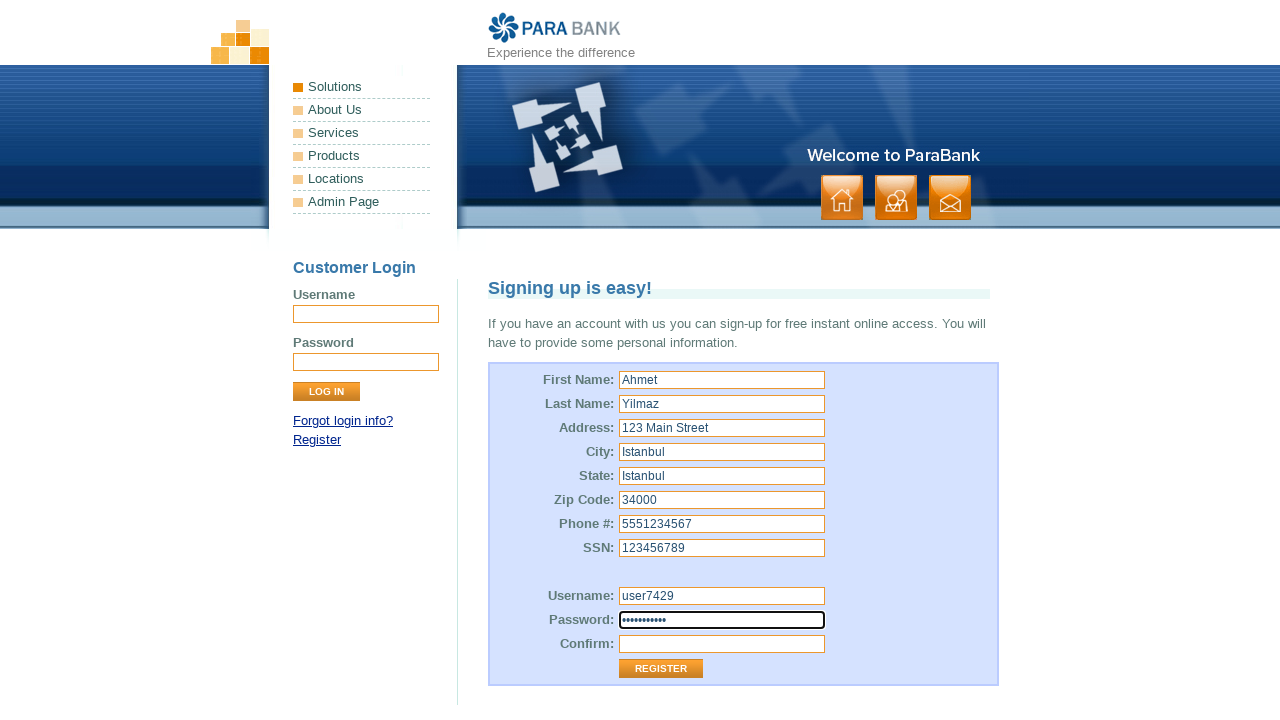

Filled repeated password field with 'Password123' on //input[@id='repeatedPassword']
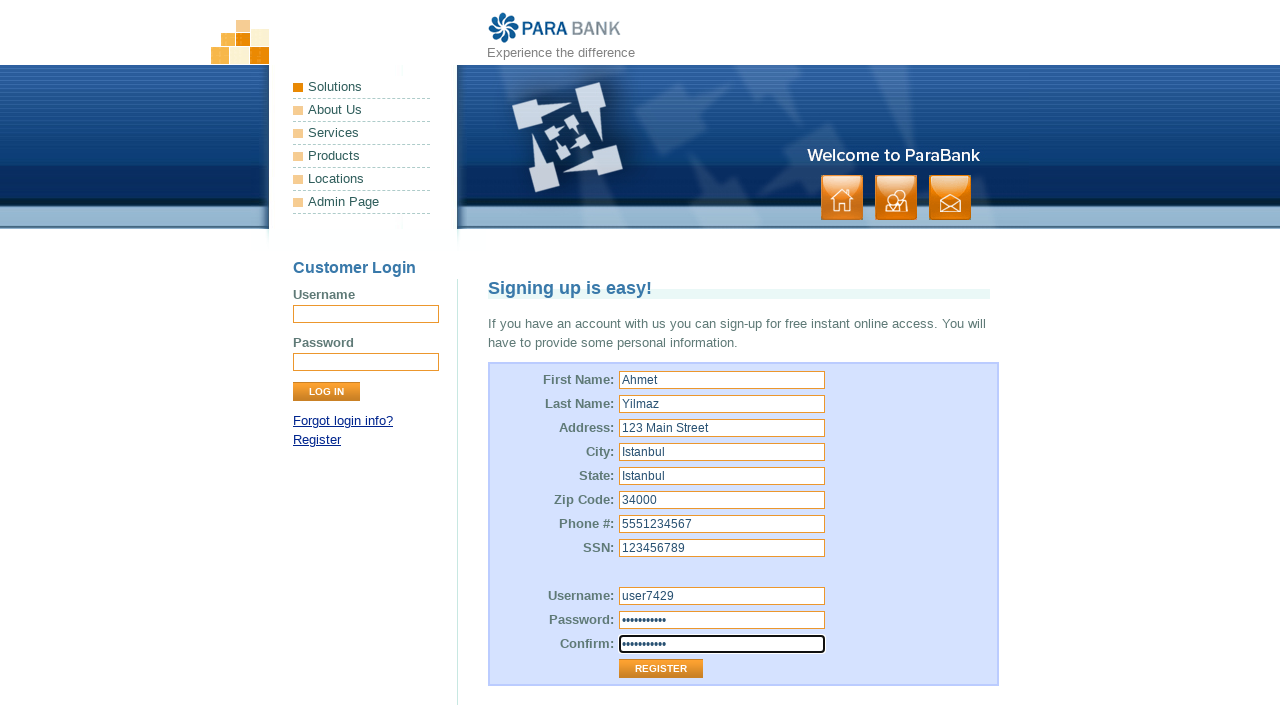

Clicked Register button to submit the registration form at (661, 669) on xpath=//input[@value='Register']
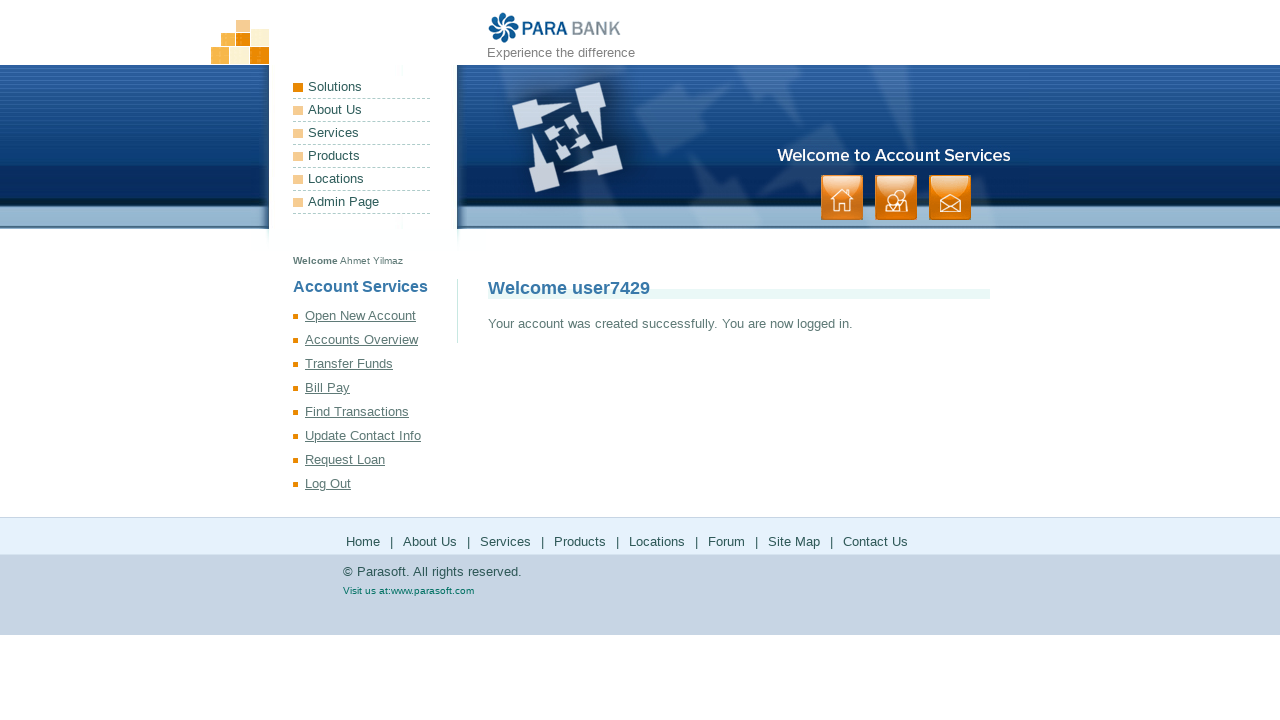

Registration success page loaded with title element present
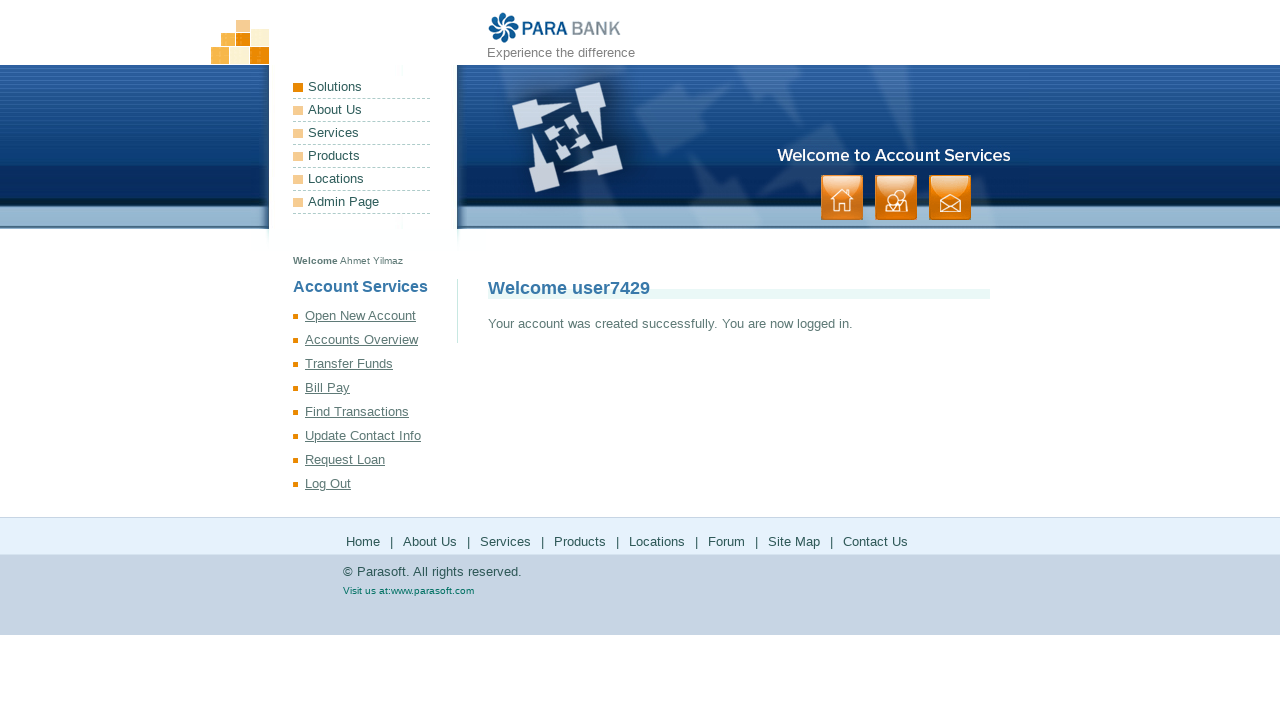

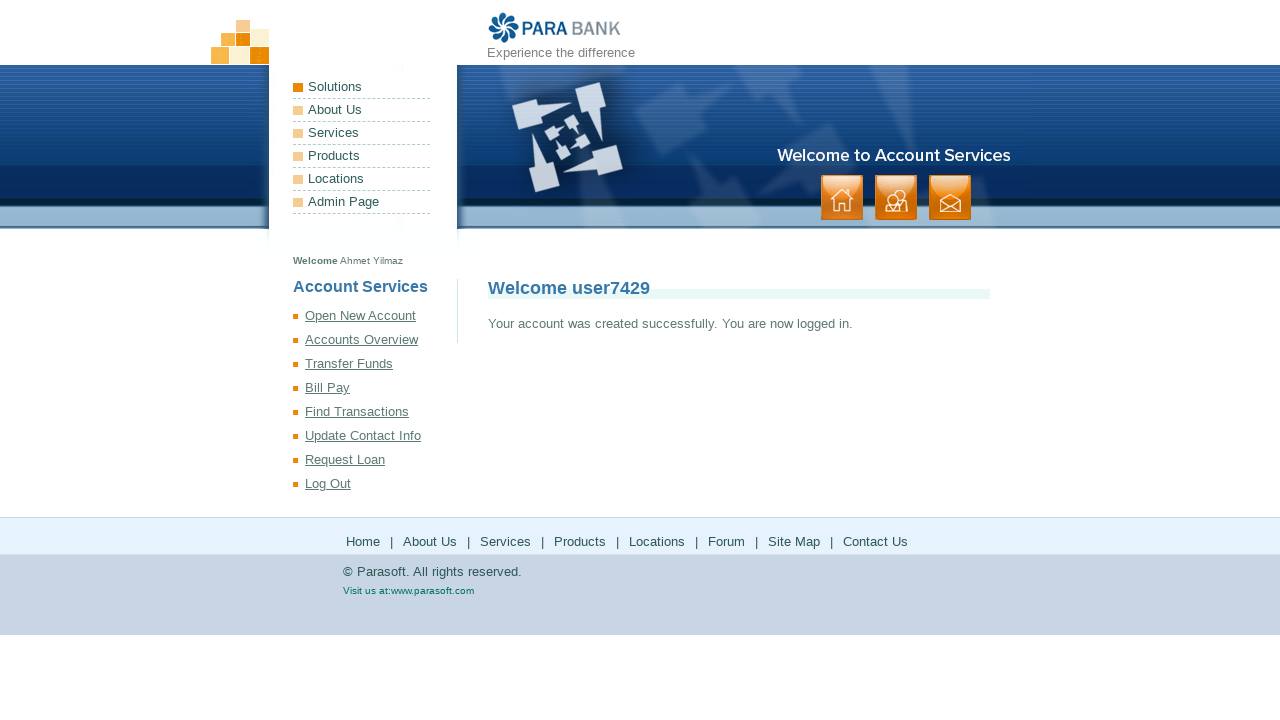